Tests an auto-suggest dropdown by typing partial text and selecting a specific option from the suggestions

Starting URL: https://rahulshettyacademy.com/dropdownsPractise/

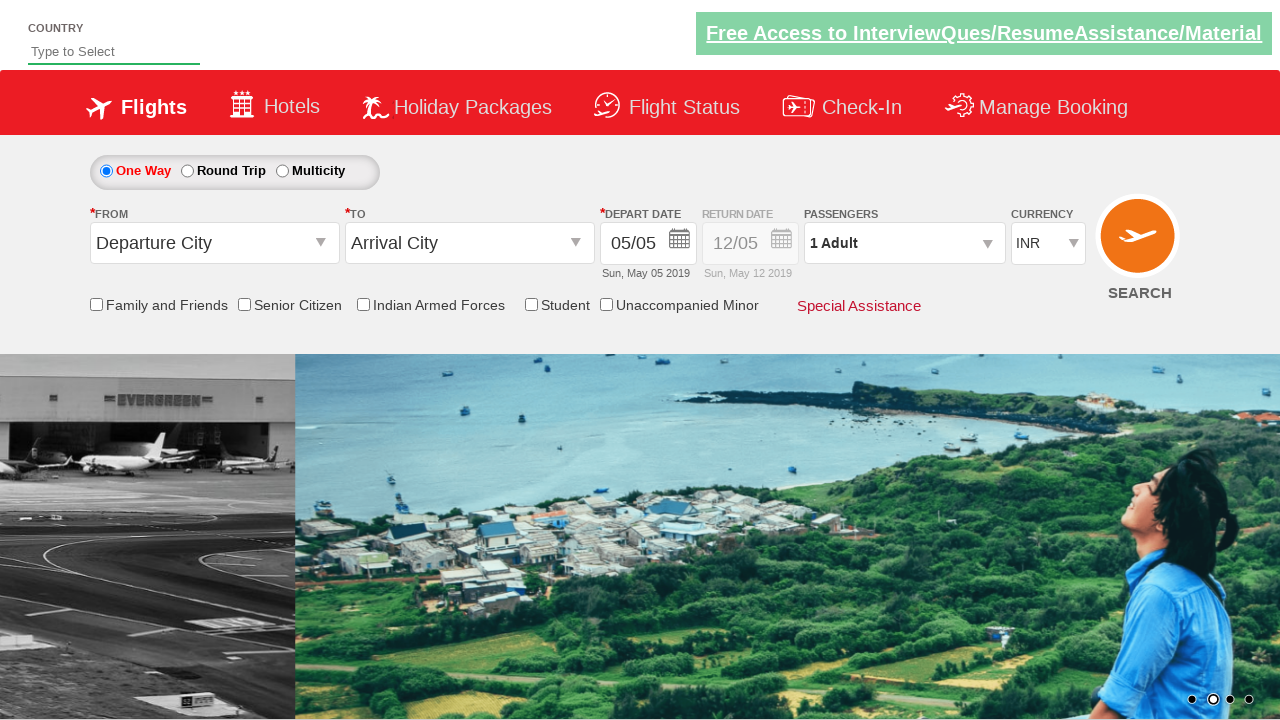

Navigated to dropdowns practice page
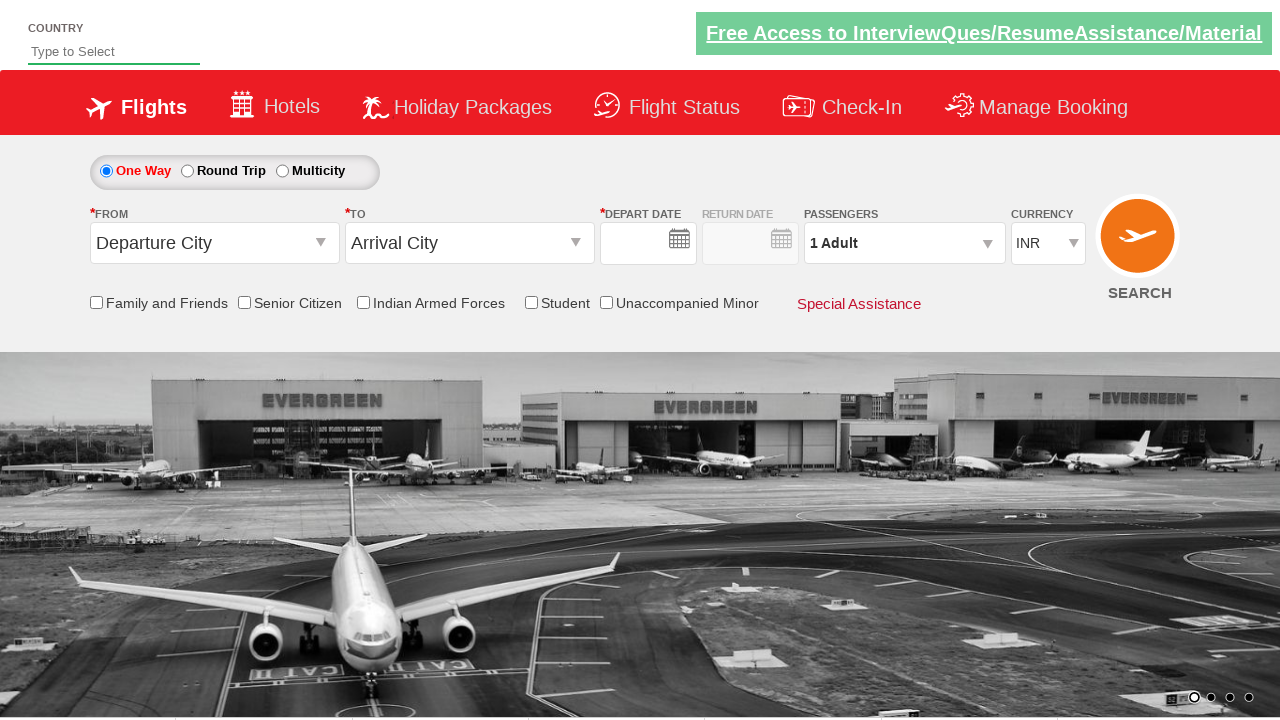

Typed 'Ind' in auto-suggest field on #autosuggest
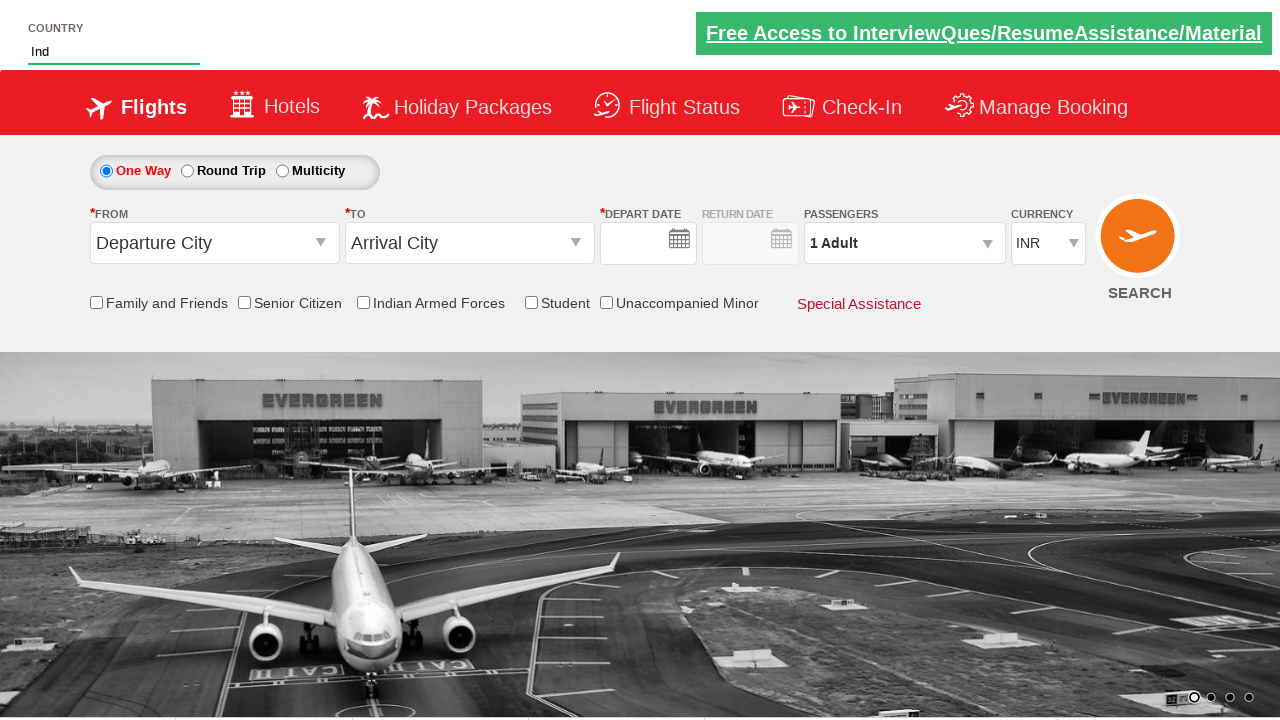

Auto-suggest dropdown appeared with suggestions
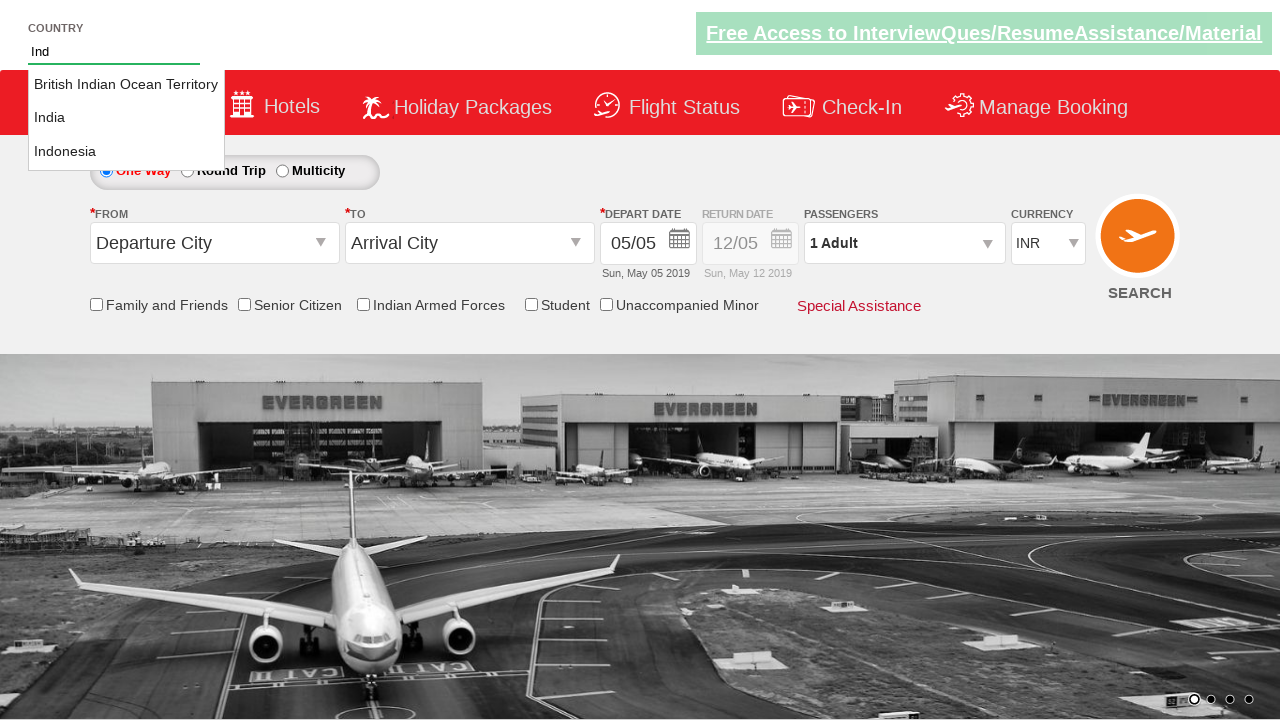

Retrieved all suggestion options from dropdown
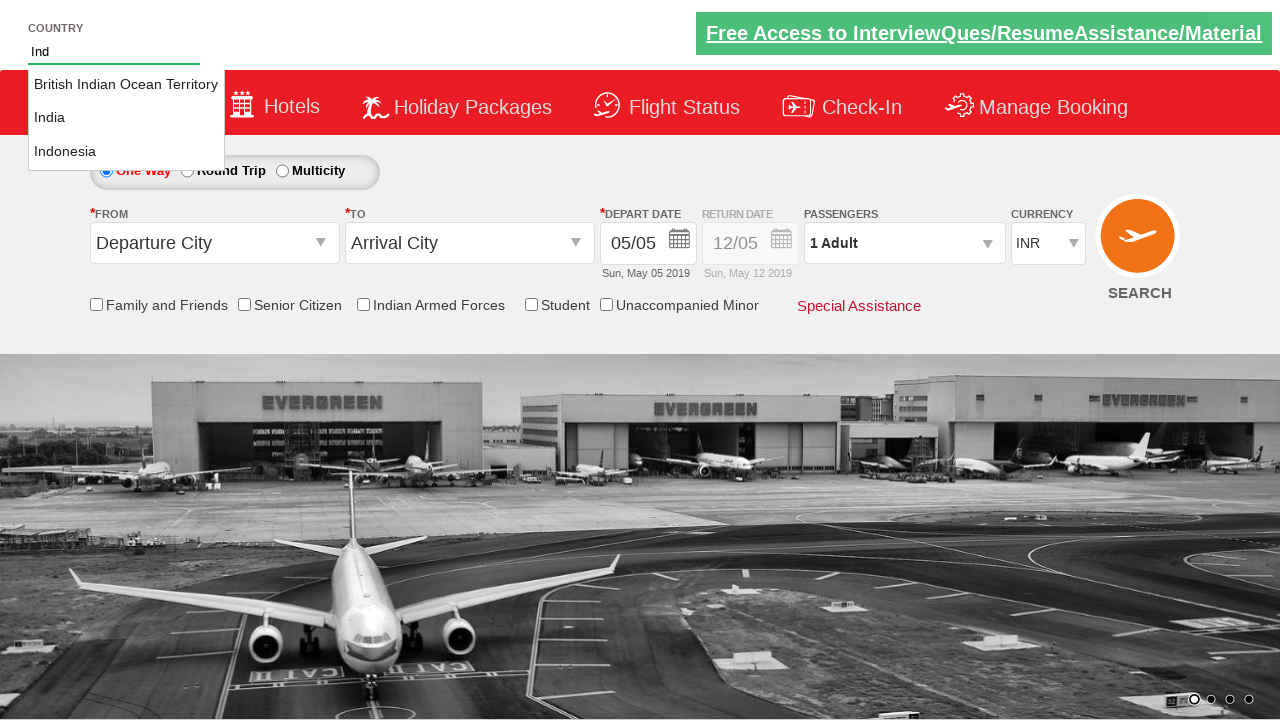

Selected 'India' from auto-suggest dropdown at (126, 118) on li.ui-menu-item a >> nth=1
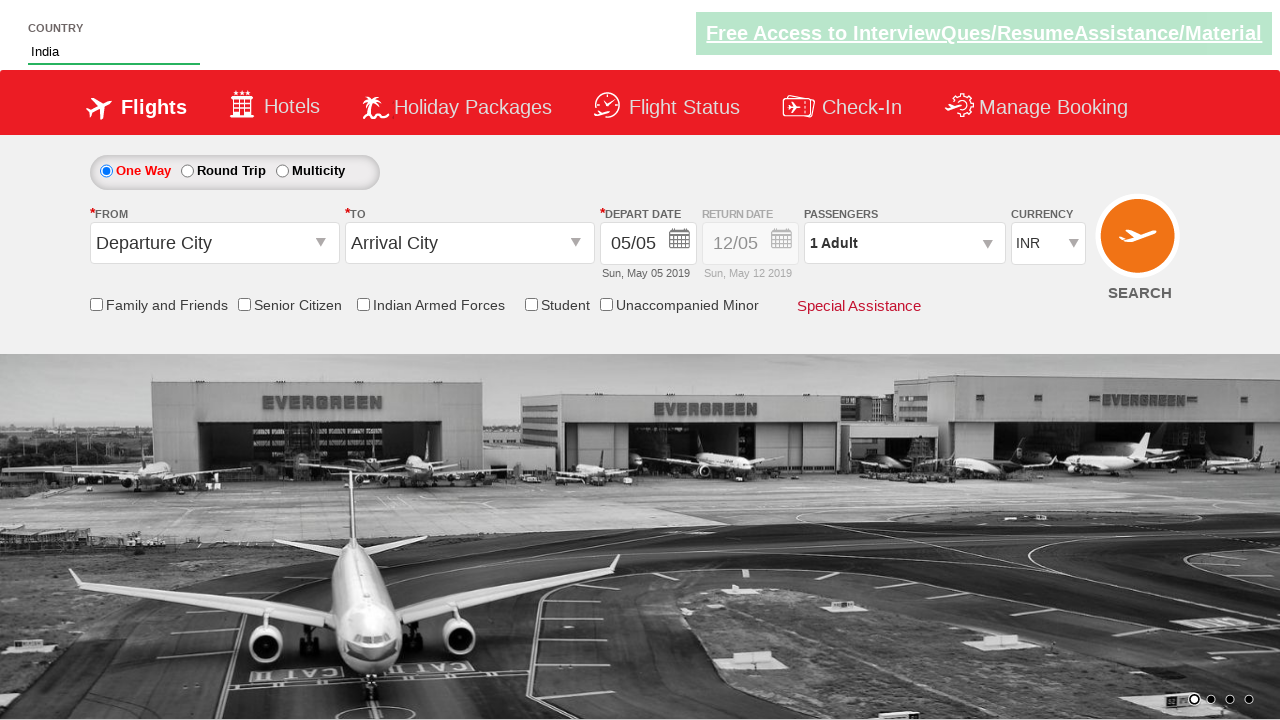

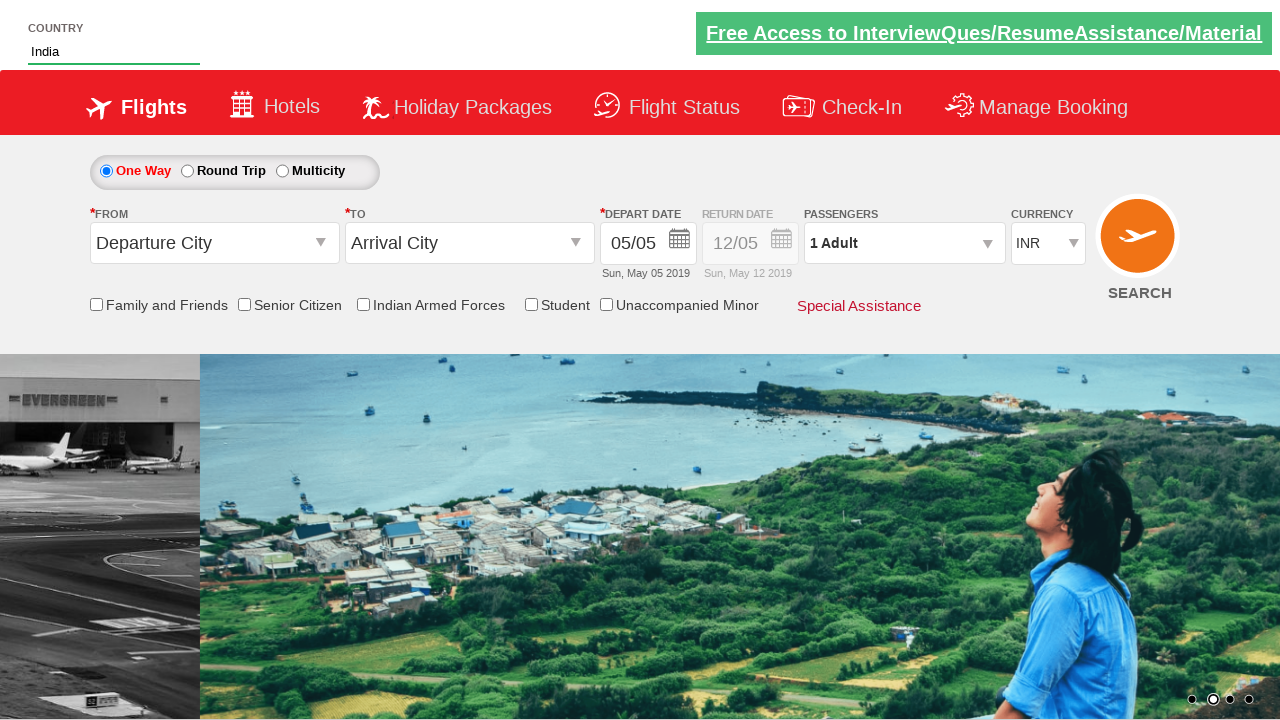